Tests alert popup handling by triggering an alert, reading its text content, and accepting it

Starting URL: https://demo.automationtesting.in/Alerts.html

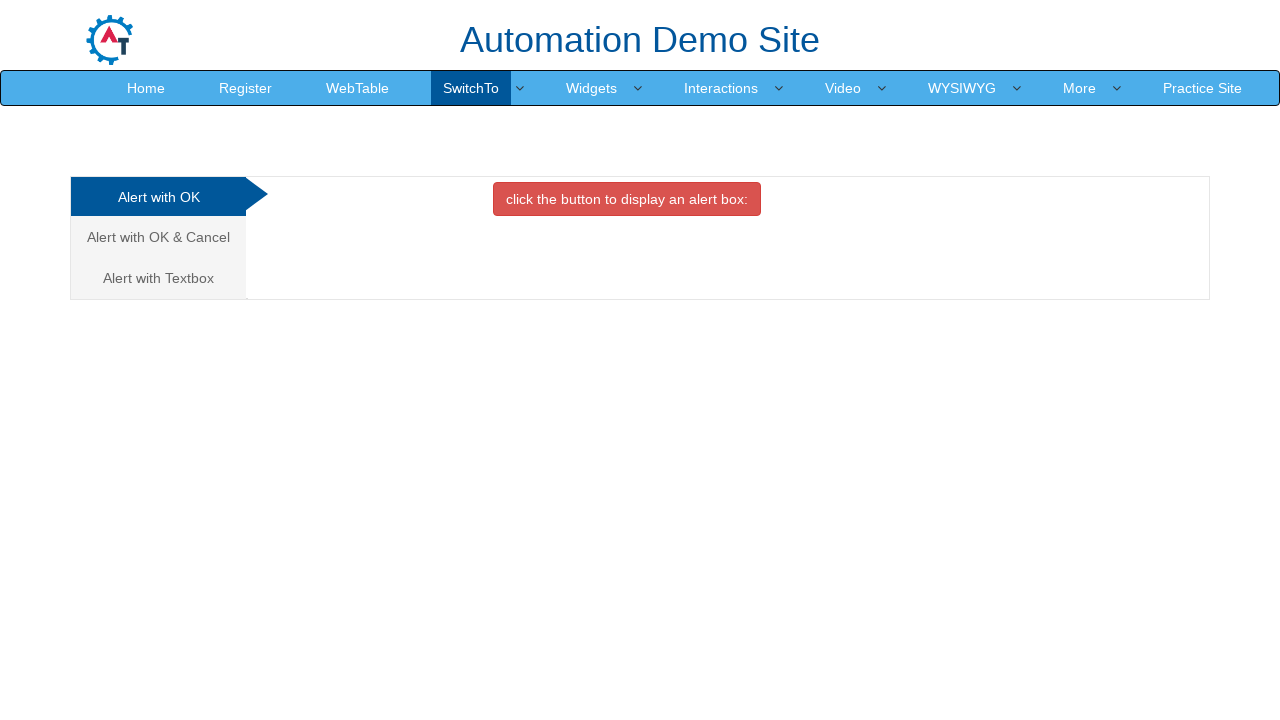

Clicked button to trigger alert popup at (627, 199) on xpath=//button[@class='btn btn-danger']
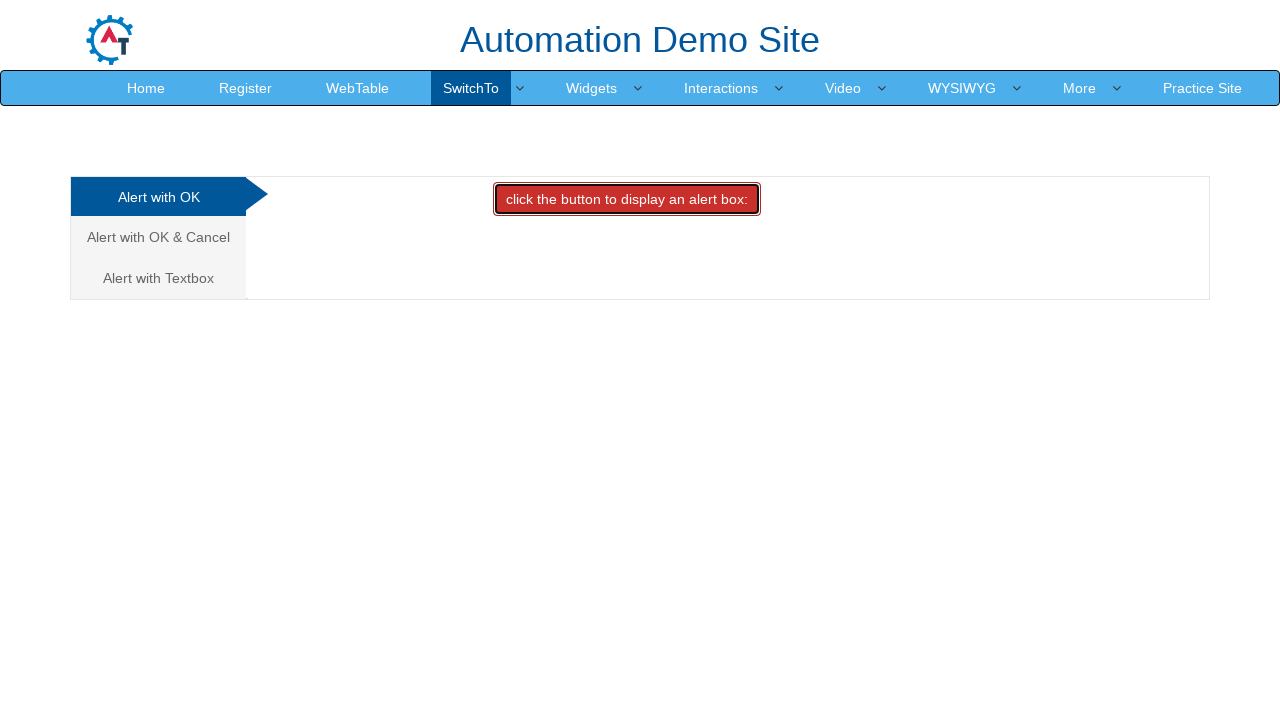

Set up dialog handler to accept alert
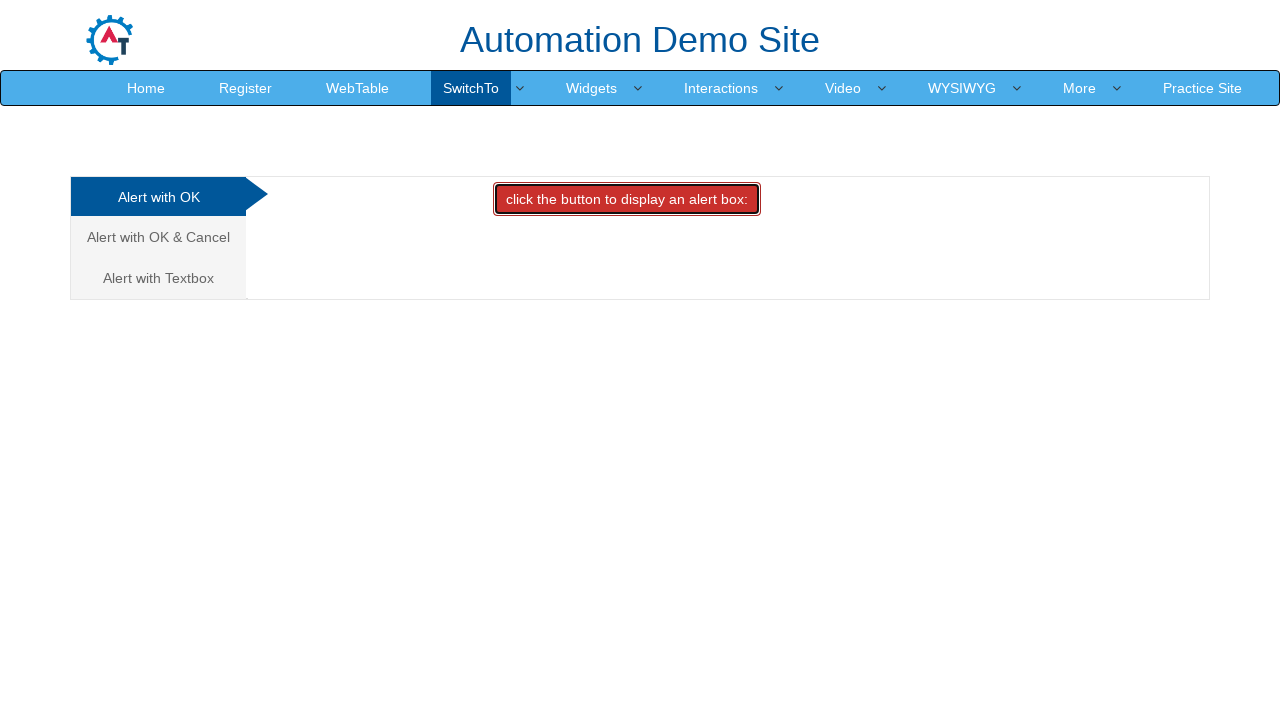

Clicked button again to trigger alert and read text content at (627, 199) on xpath=//button[@class='btn btn-danger']
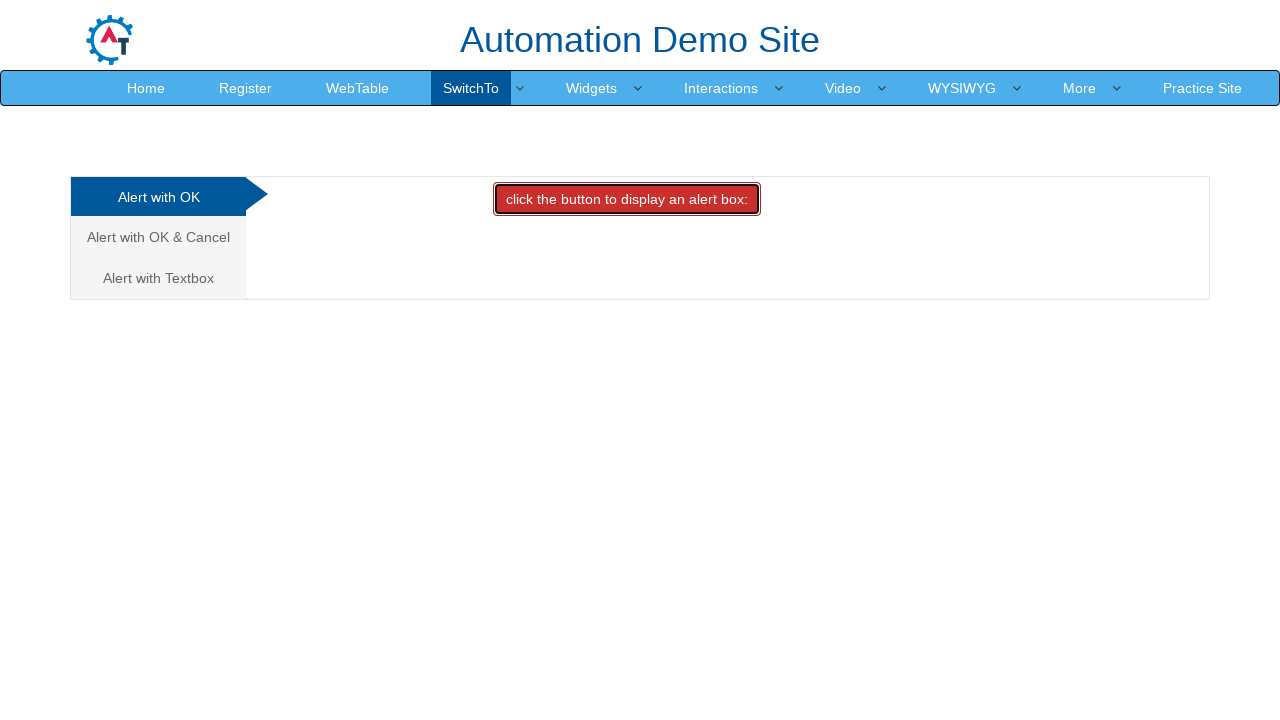

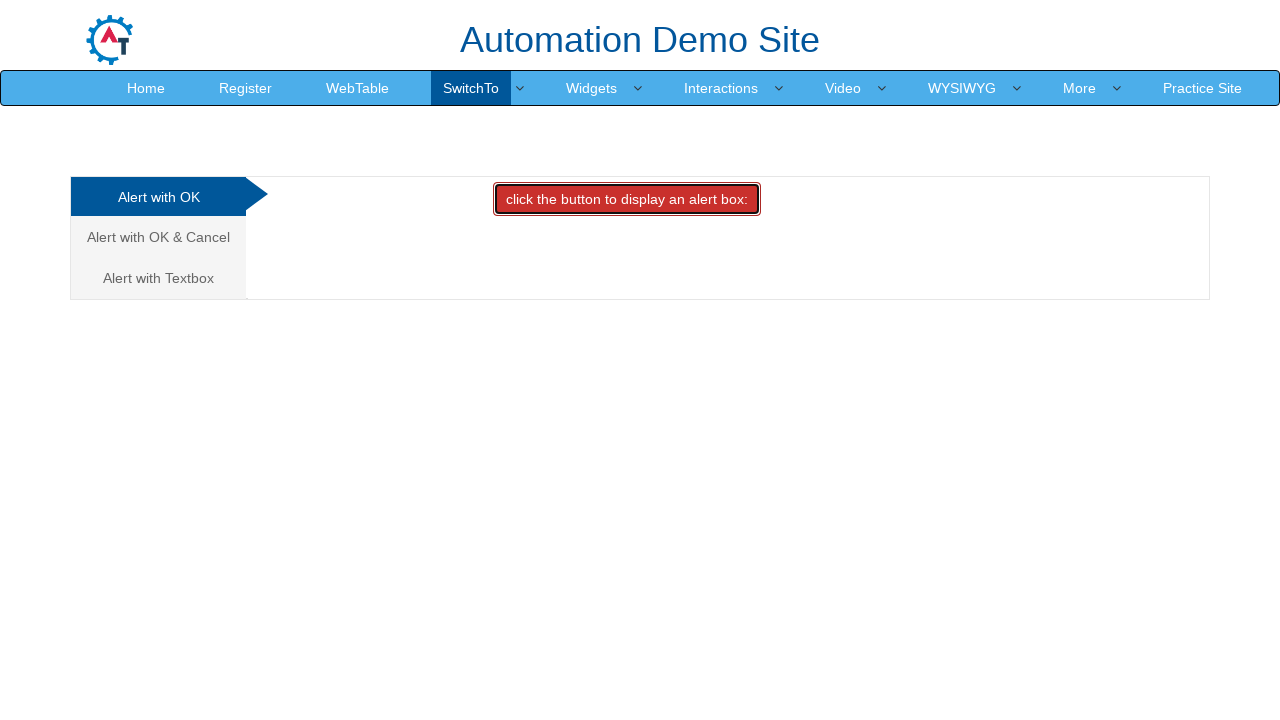